Tests clicking on a scroll-down link element on the Duotech homepage

Starting URL: https://www.duotech.io/

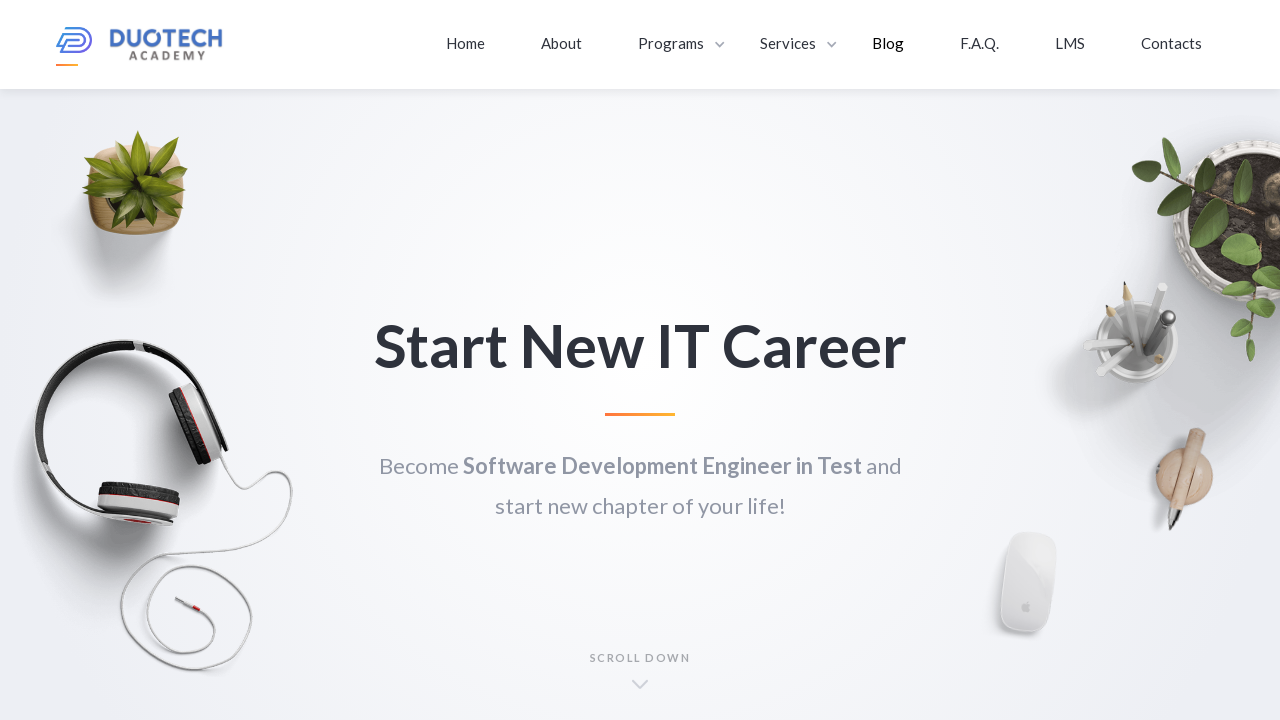

Clicked on the scroll-down link element on Duotech homepage at (640, 677) on .scroll-down-link
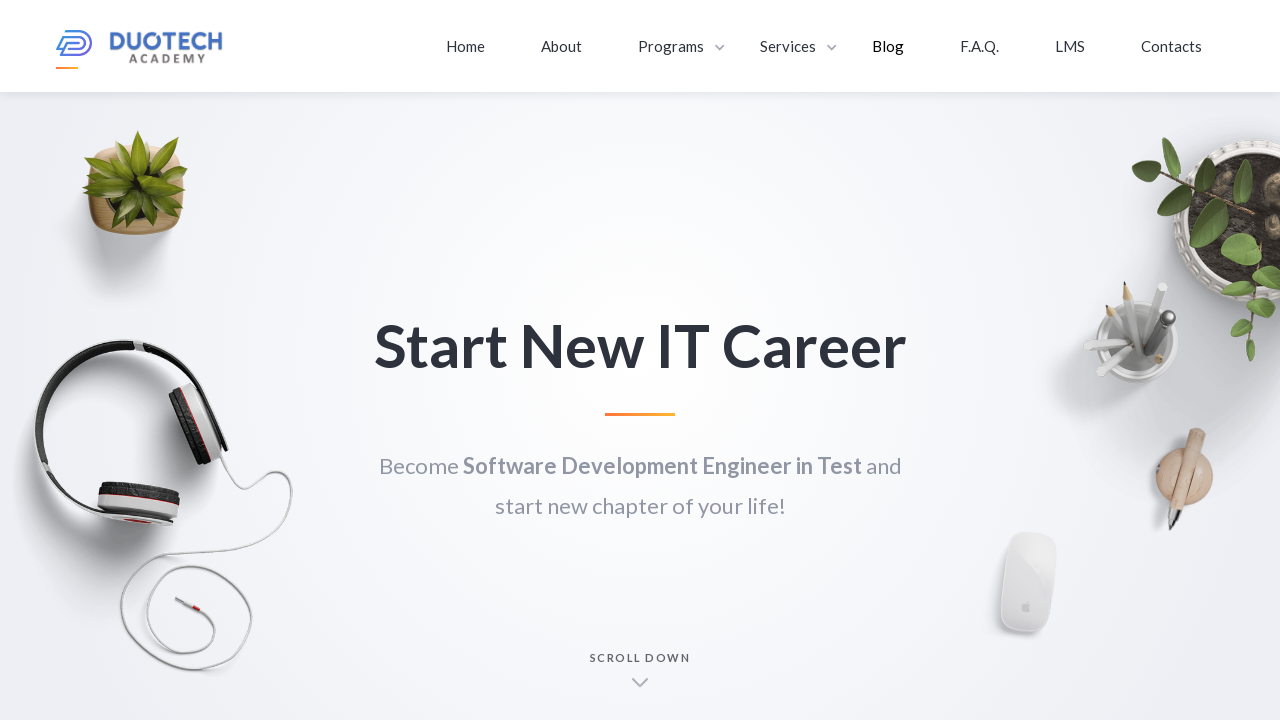

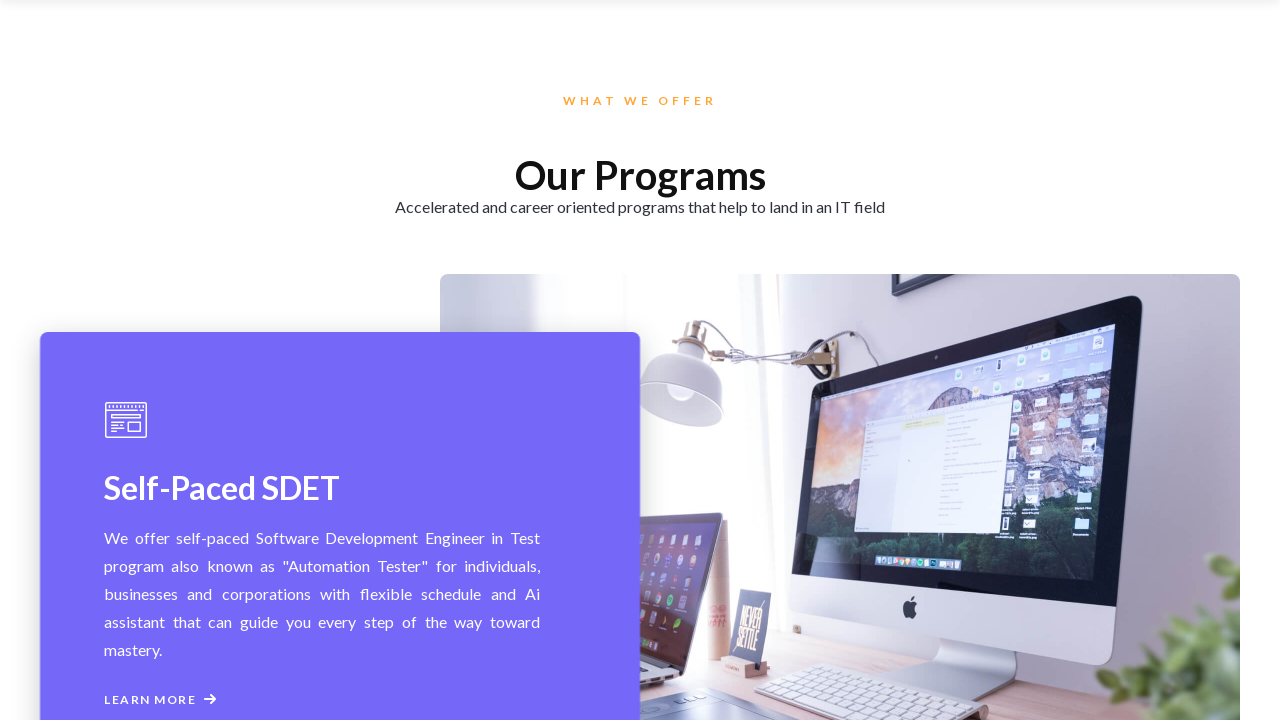